Negative test with invalid email containing angle brackets

Starting URL: https://docs.google.com/forms/d/e/1FAIpQLScVG7idLWR8sxNQygSnLuhehUNVFti0FnVviWCSjDh-JNhsMA/viewform

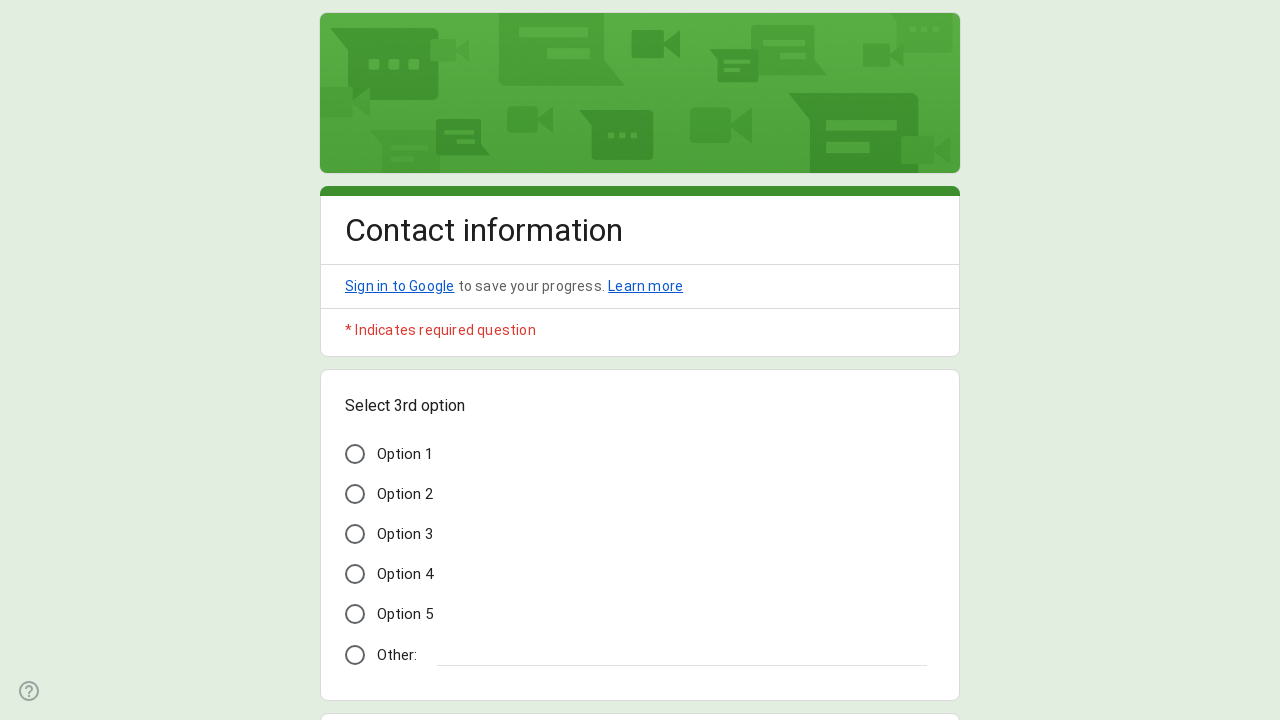

Navigated to Google Form URL
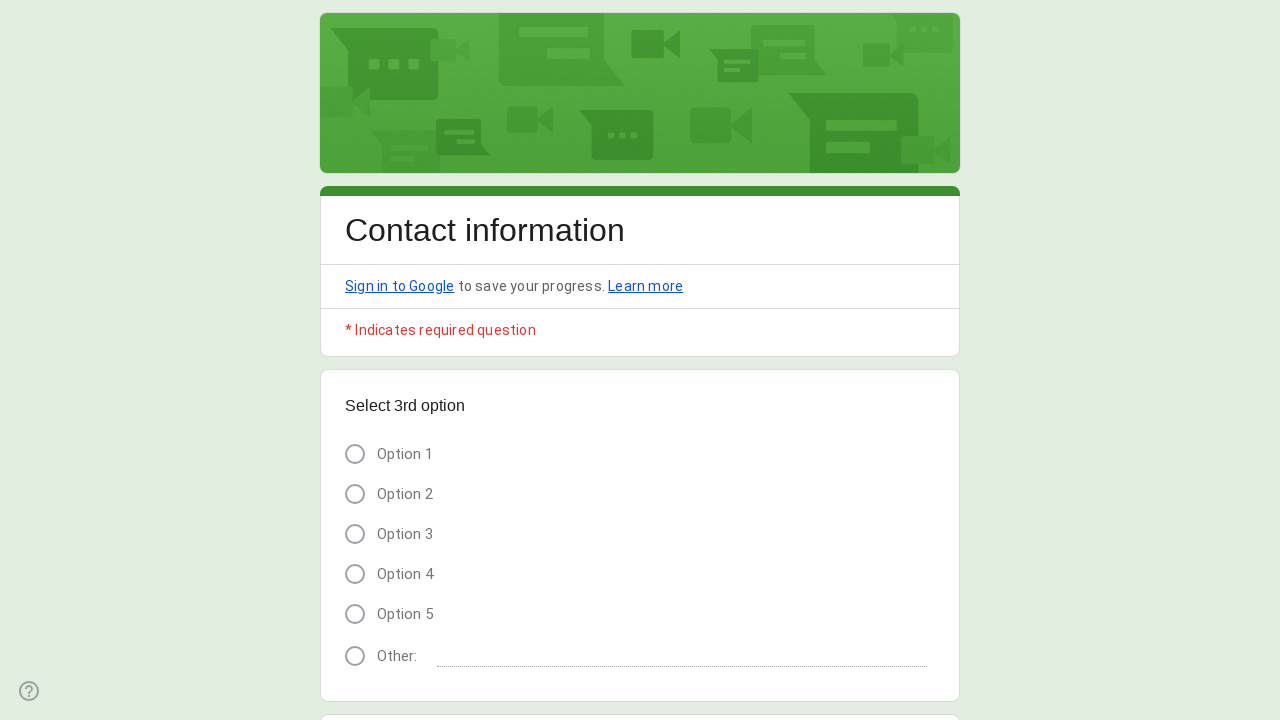

Form container loaded
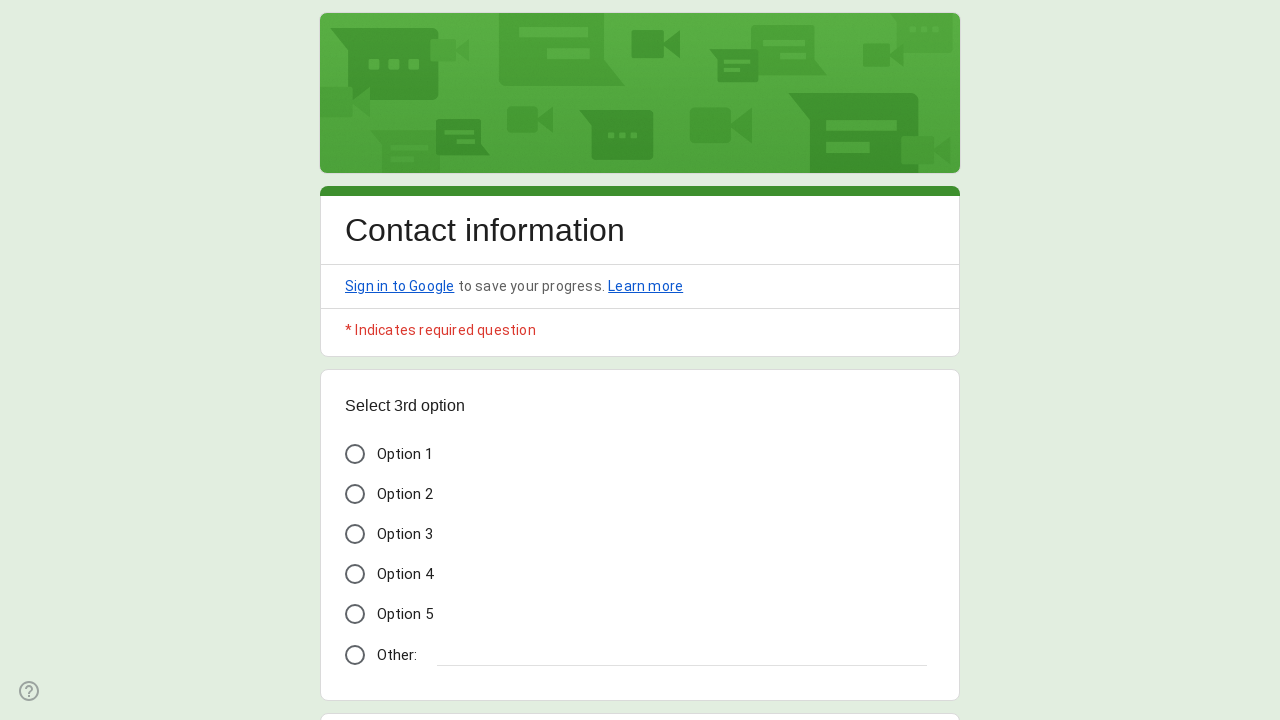

Filled name field with 'test Name' on xpath=//*[@id='mG61Hd']/div[2]/div/div[2]/div[2]/div/div/div[2]/div/div[1]/div/d
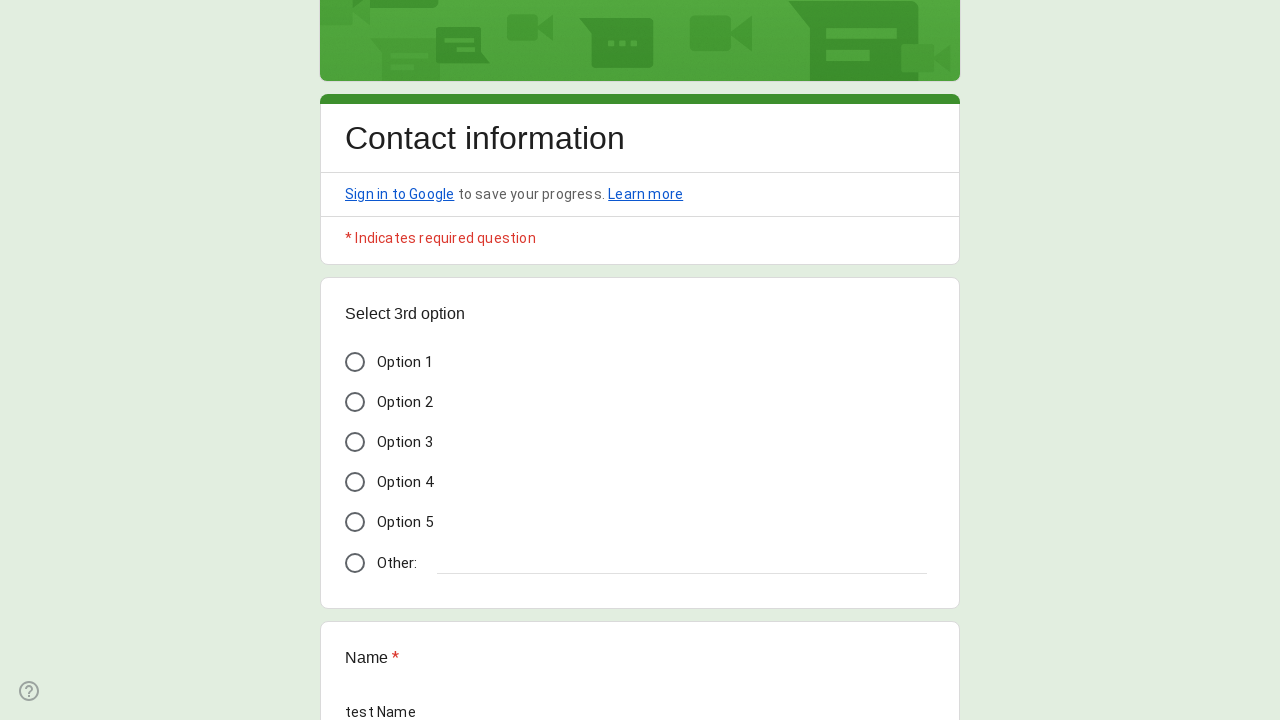

Filled email field with invalid format containing angle brackets '<email@domain.com>' on xpath=//*[@id='mG61Hd']/div[2]/div/div[2]/div[3]/div/div/div[2]/div/div[1]/div/d
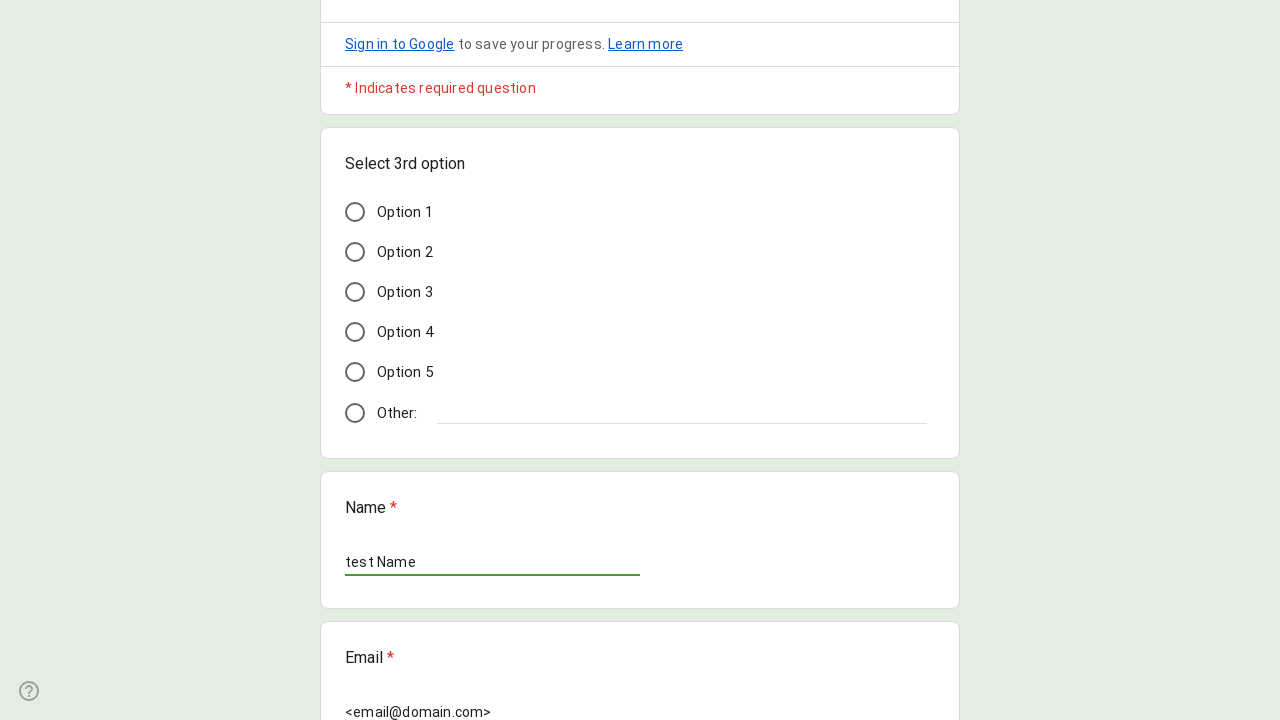

Filled address field with 'test Address' on xpath=//*[@id='mG61Hd']/div[2]/div/div[2]/div[4]/div/div/div[2]/div/div[1]/div[2
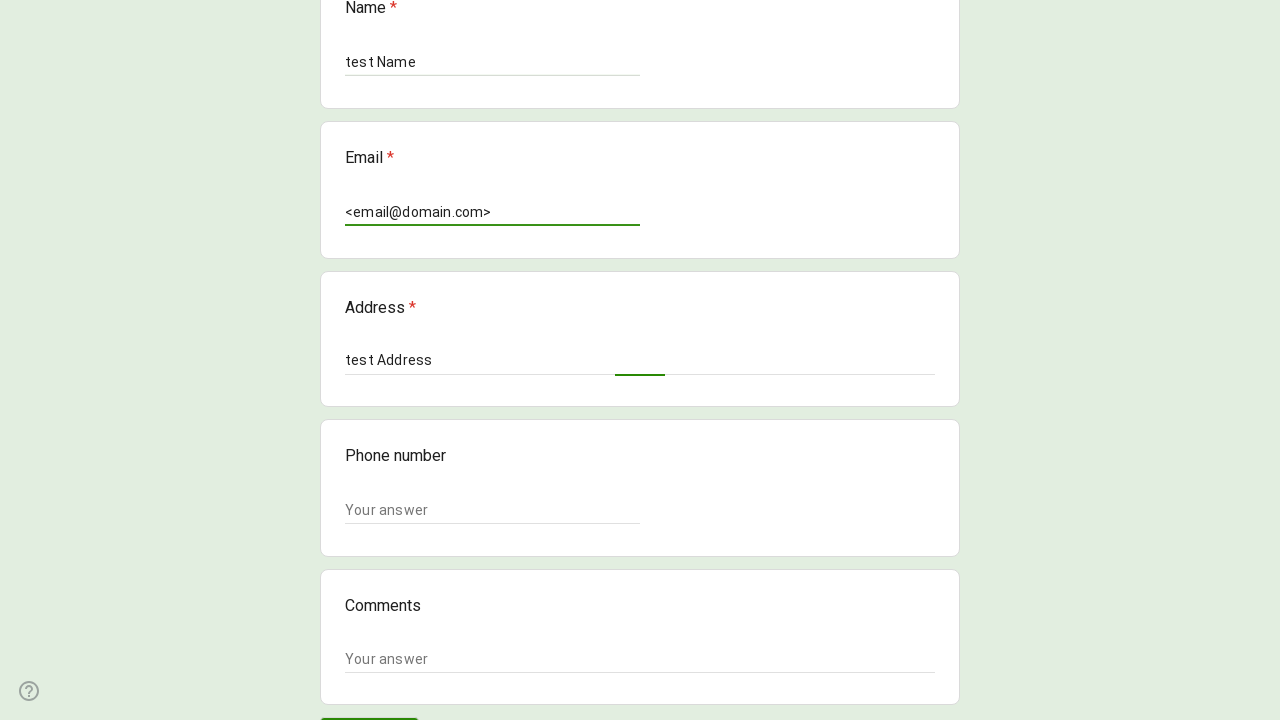

Clicked send button to submit form with invalid email at (369, 702) on xpath=//*[@id='mG61Hd']/div[2]/div/div[3]/div[1]/div[1]/div/span/span
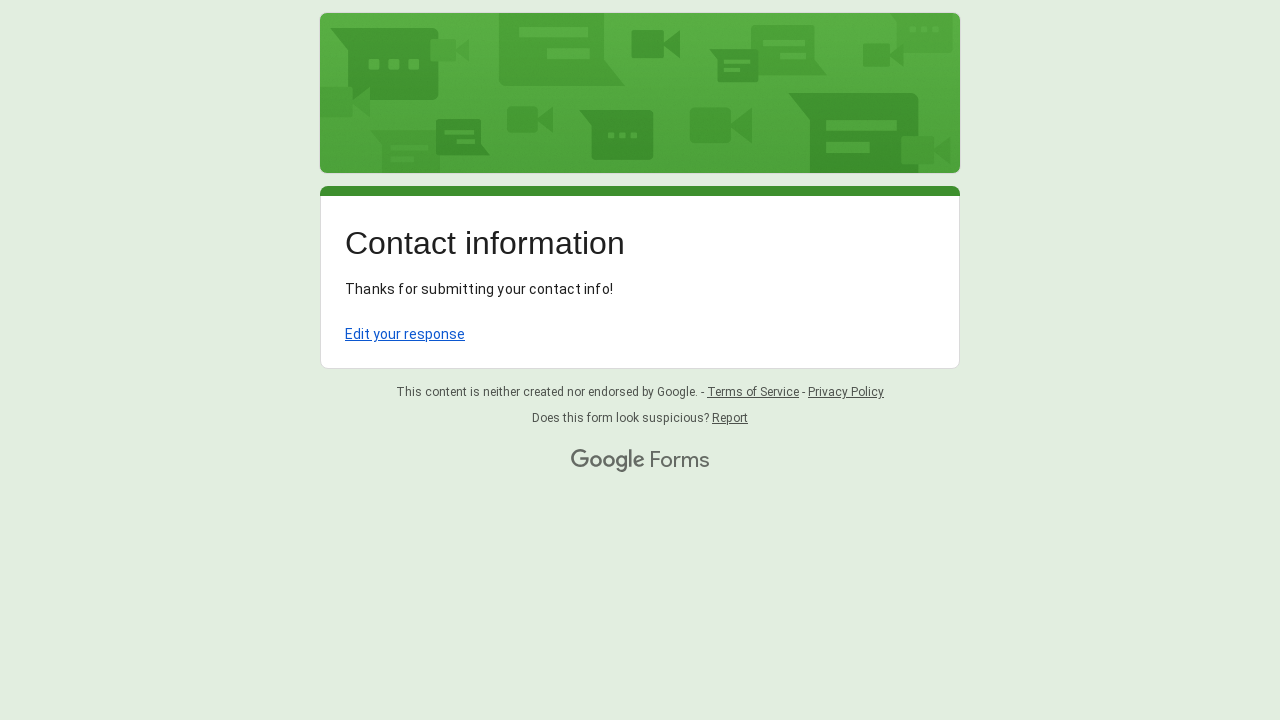

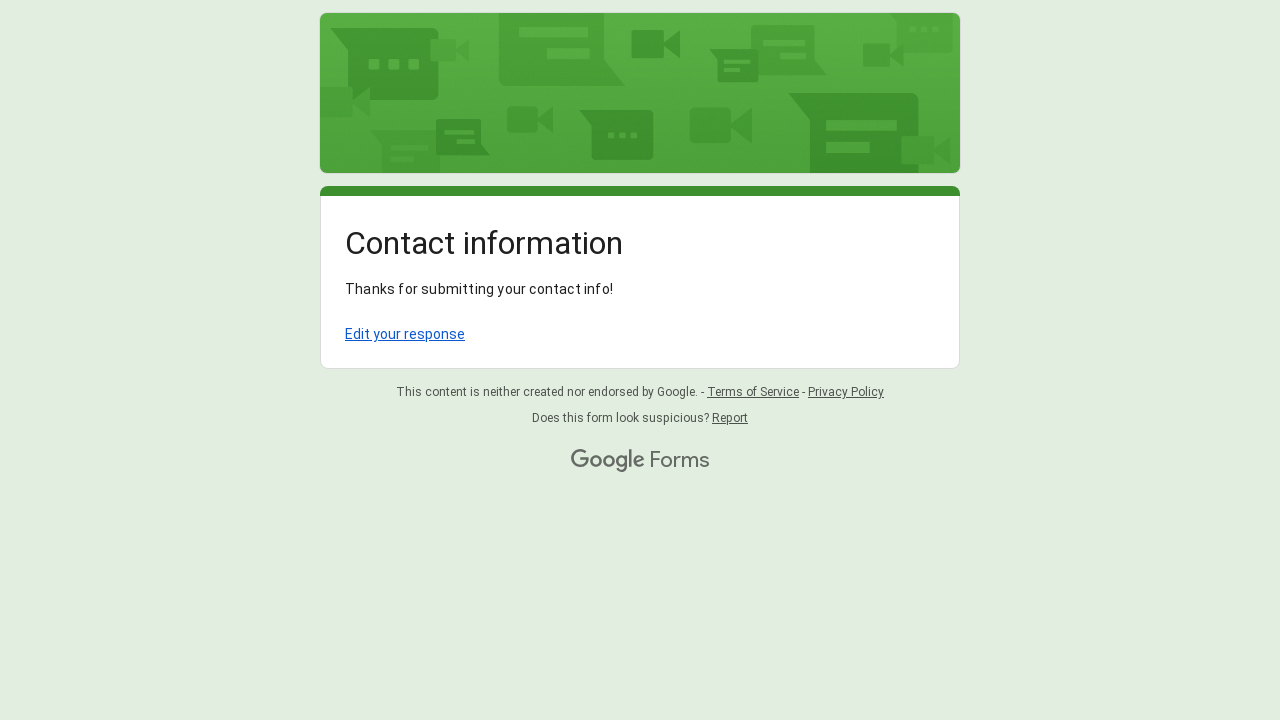